Navigates to the Shadi.com matrimonial website and maximizes the browser window to verify the page loads successfully.

Starting URL: https://www.shadi.com/

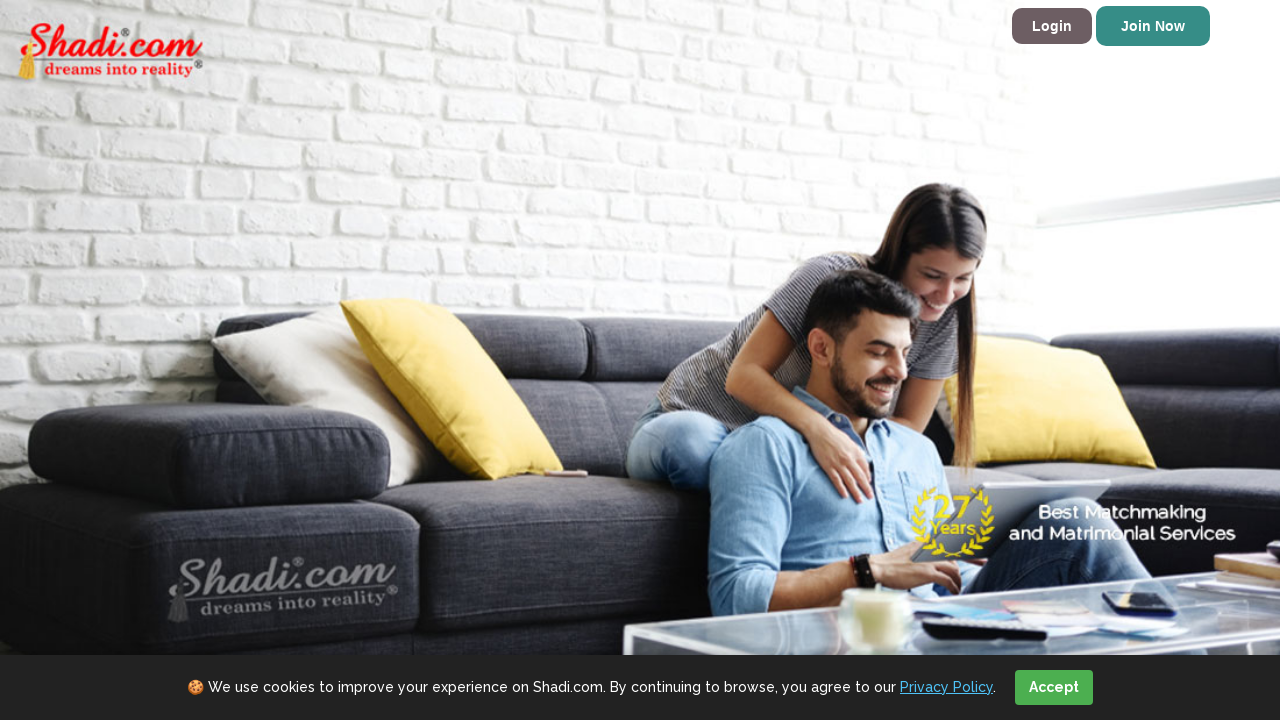

Set viewport size to 1920x1080 to maximize browser window
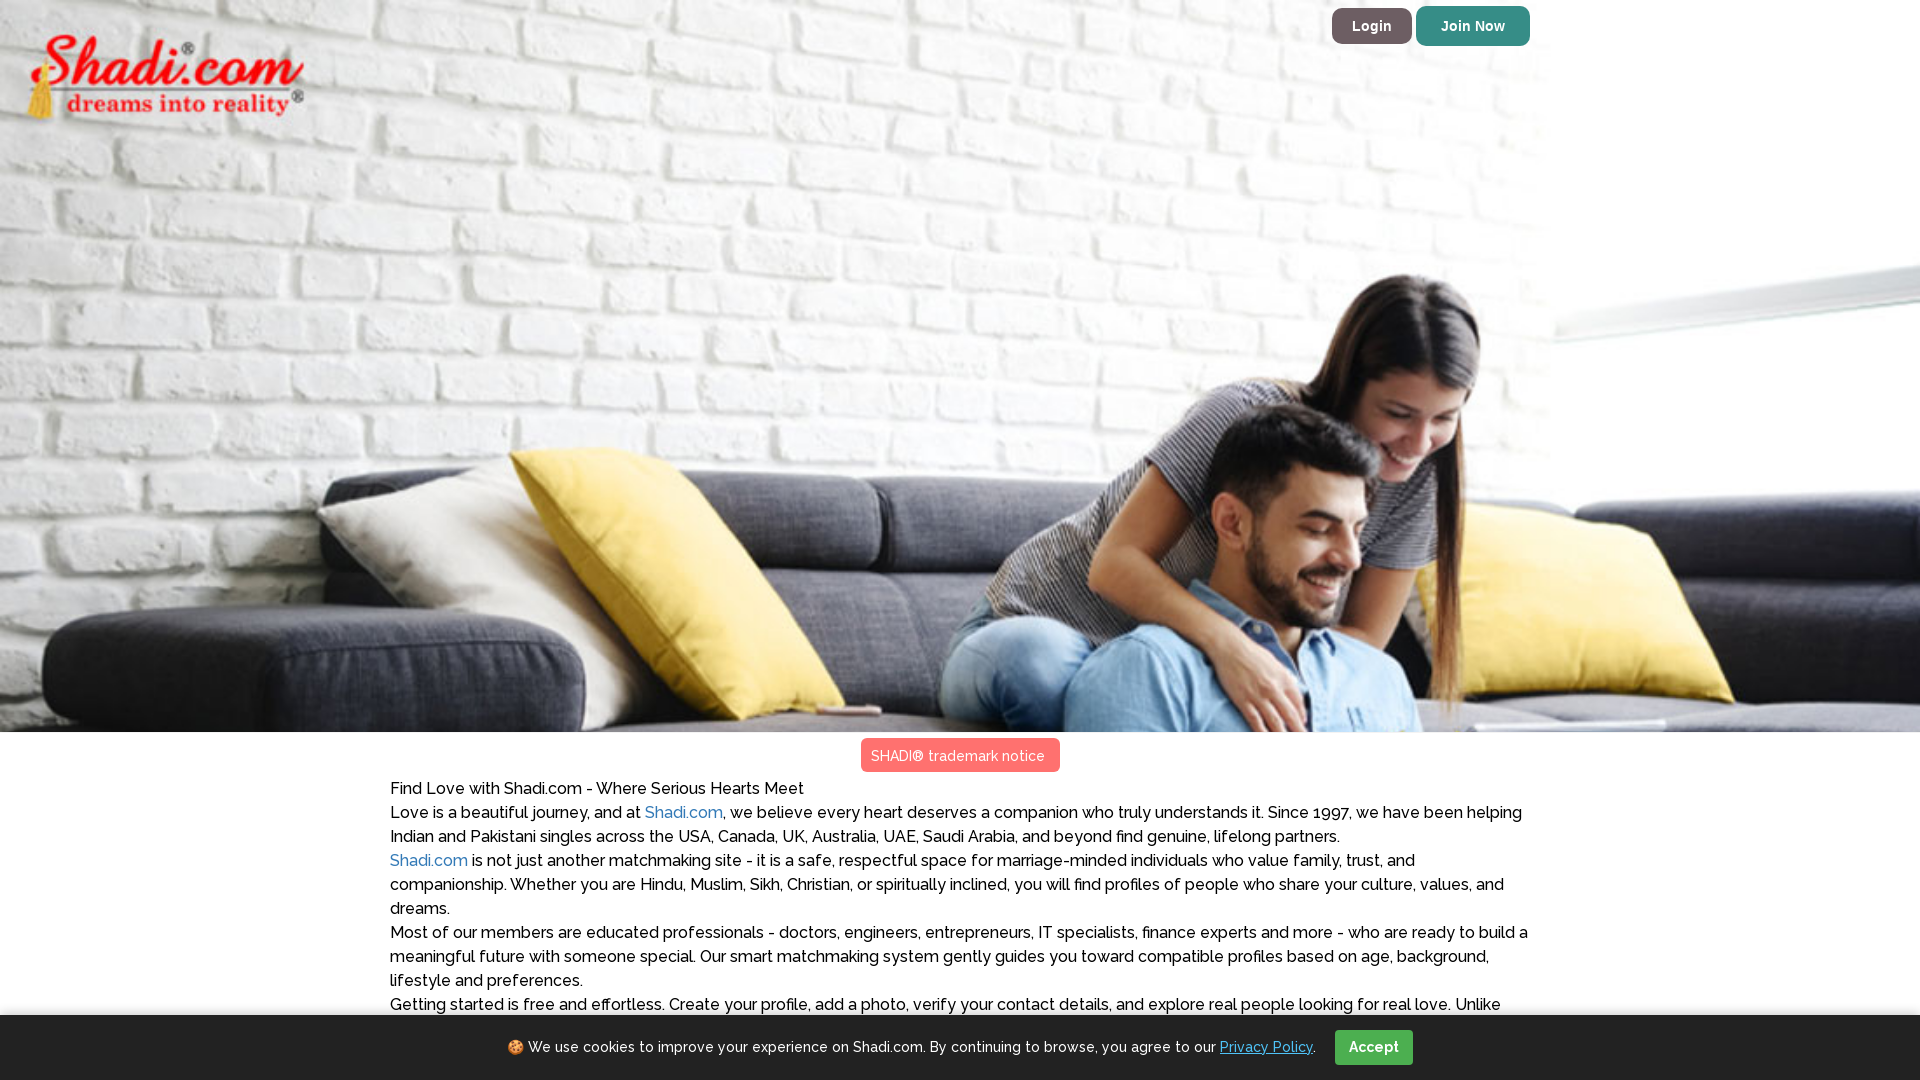

Page fully loaded - DOM content ready
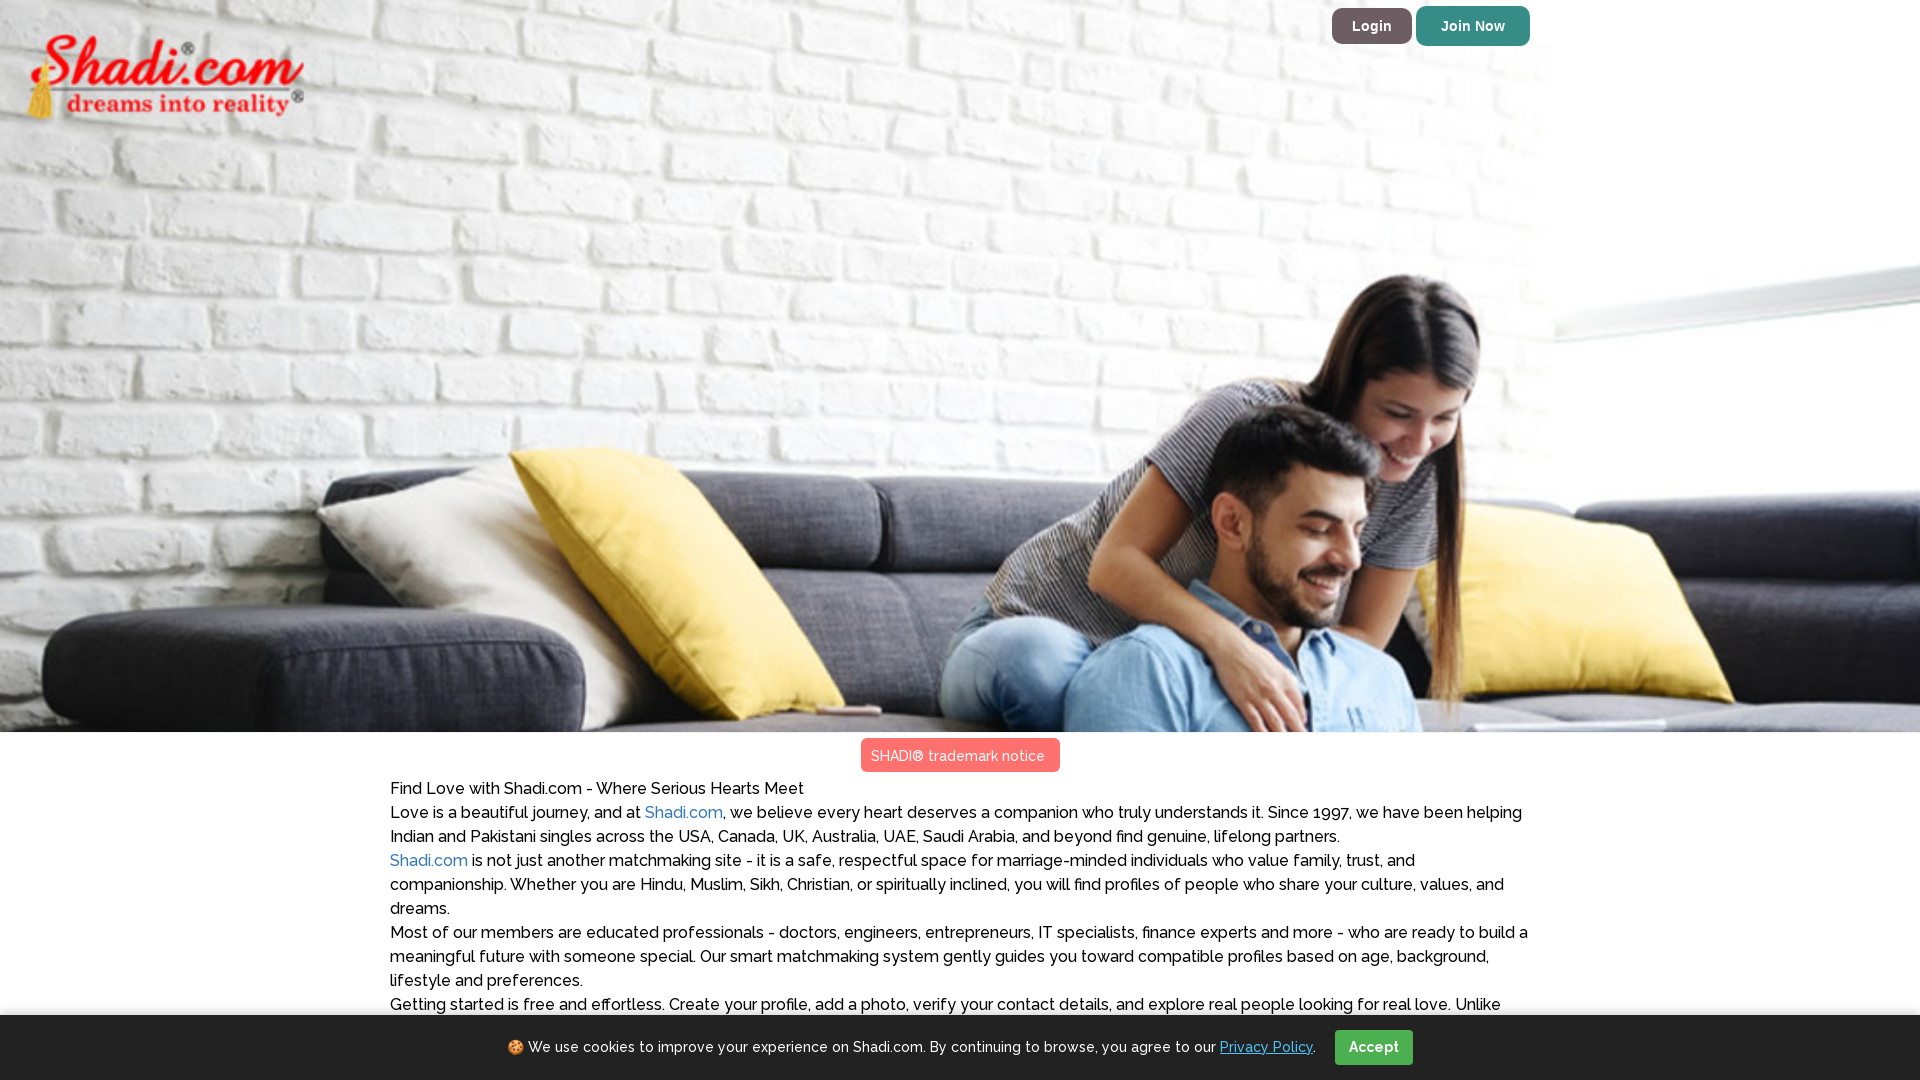

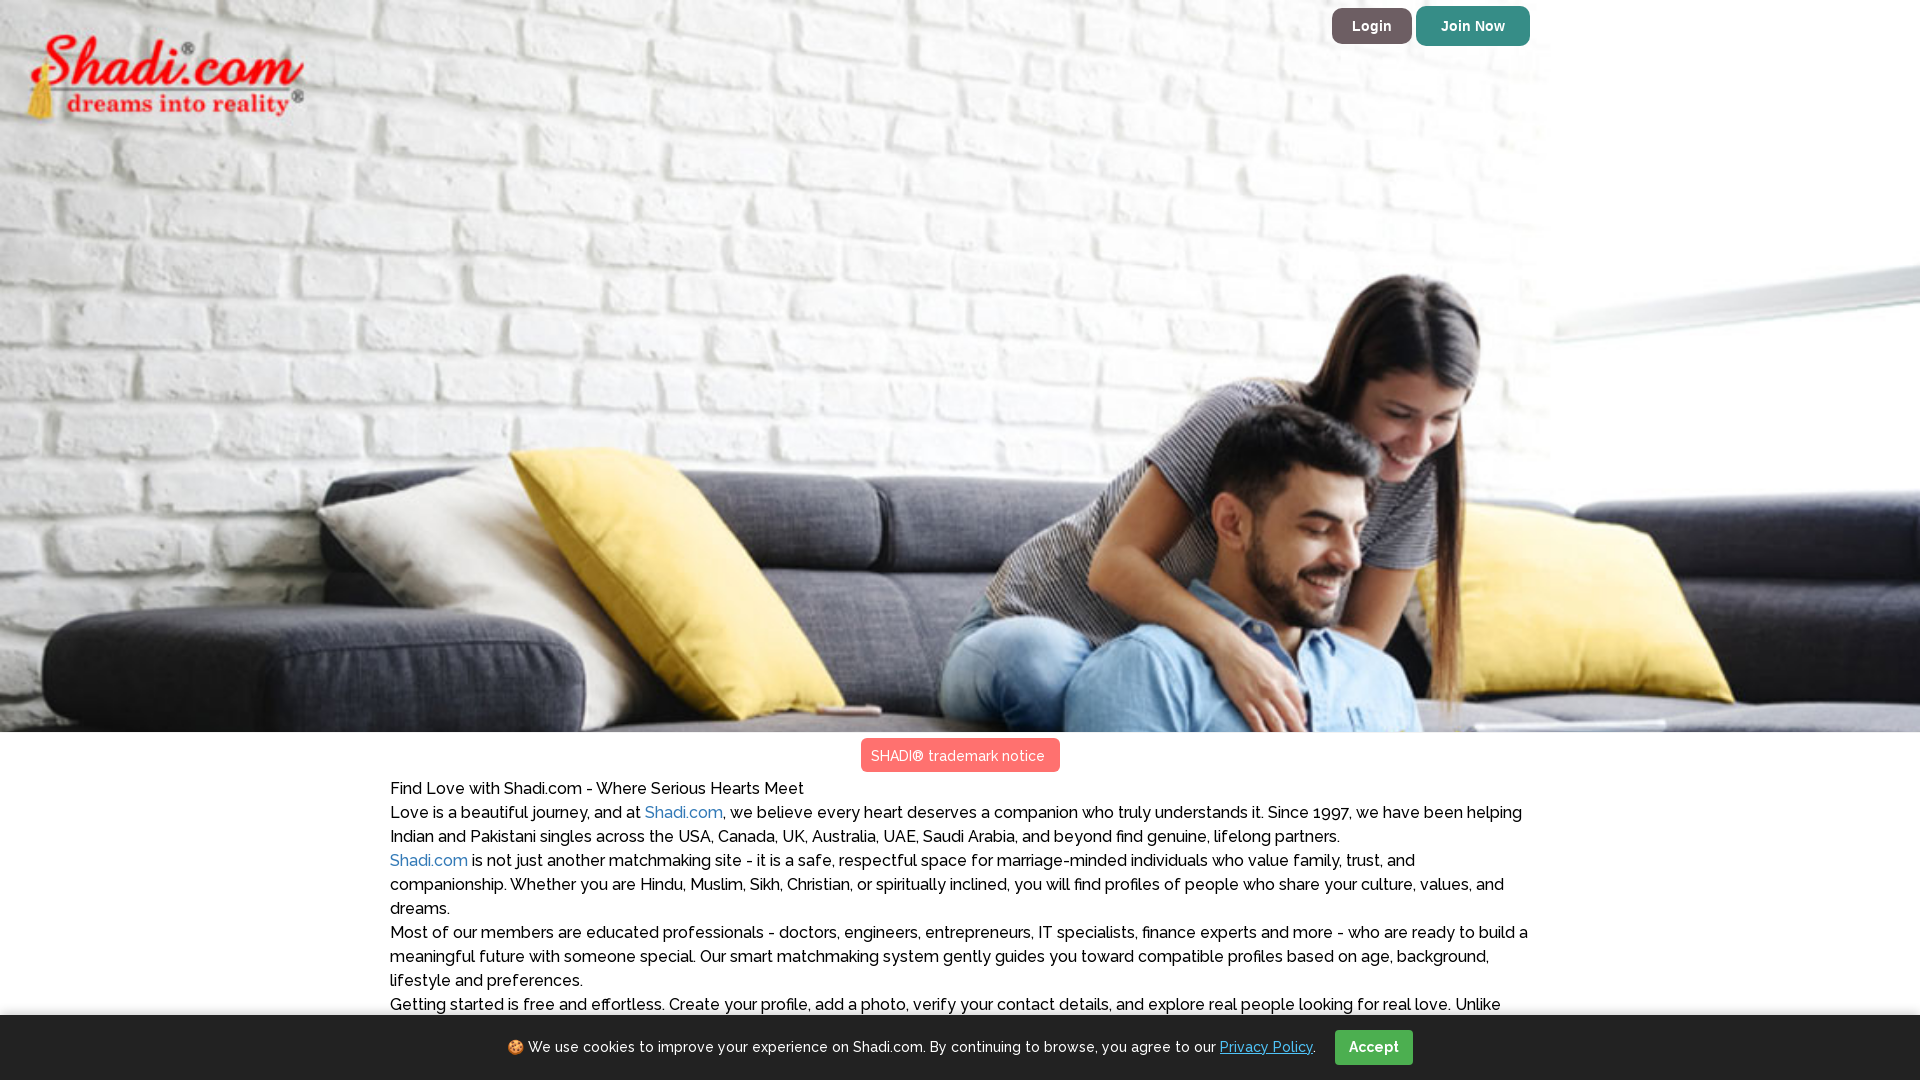